Tests clearing the complete state of all items by checking and unchecking the toggle all checkbox

Starting URL: https://demo.playwright.dev/todomvc

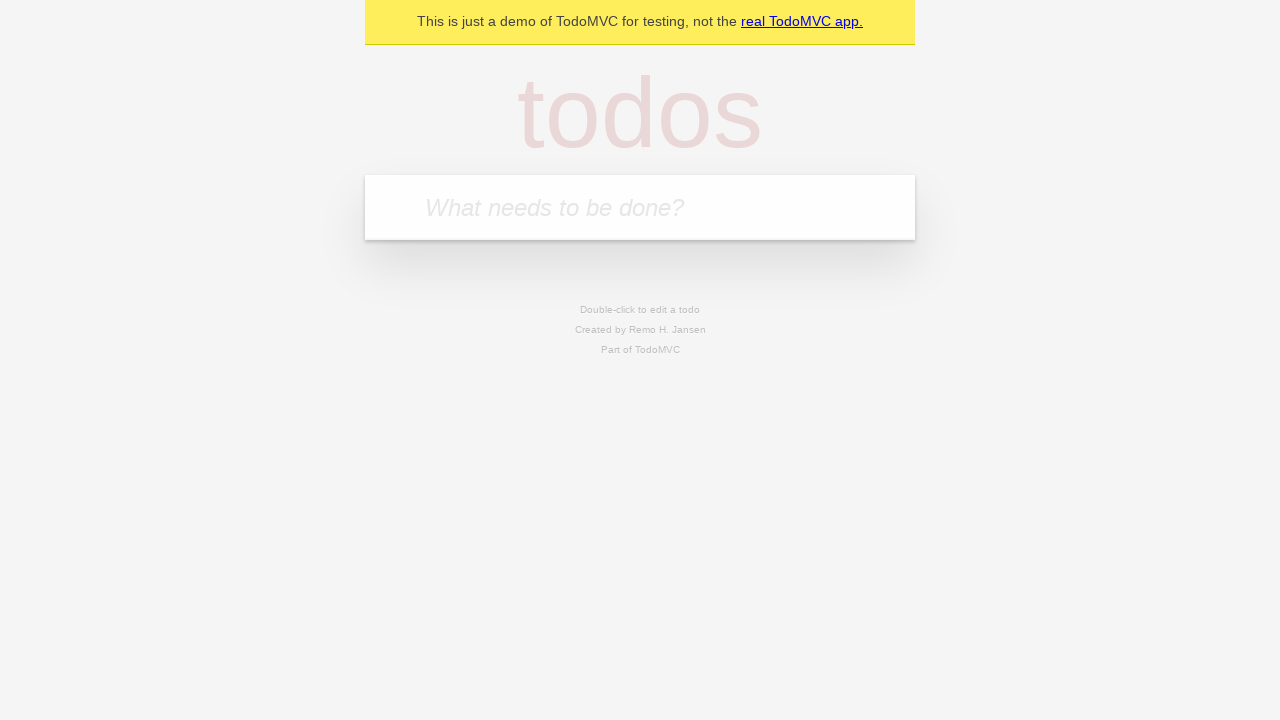

Filled todo input with 'buy some cheese' on internal:attr=[placeholder="What needs to be done?"i]
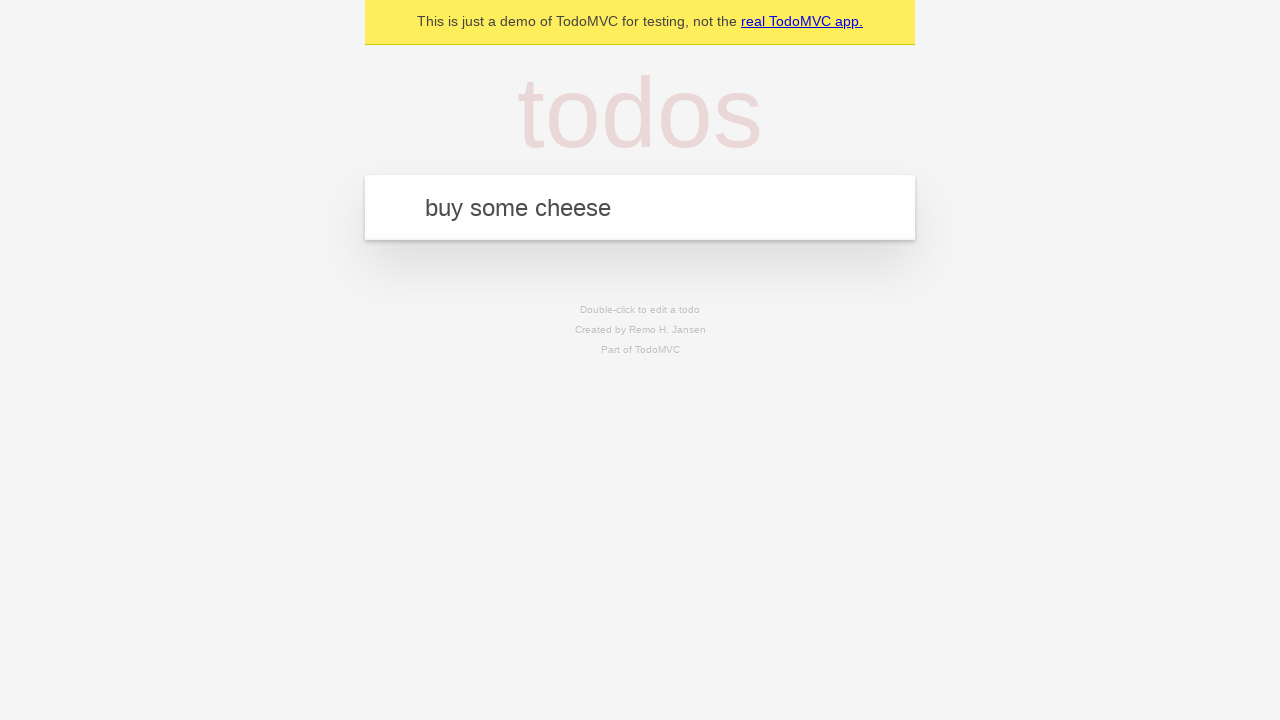

Pressed Enter to add first todo on internal:attr=[placeholder="What needs to be done?"i]
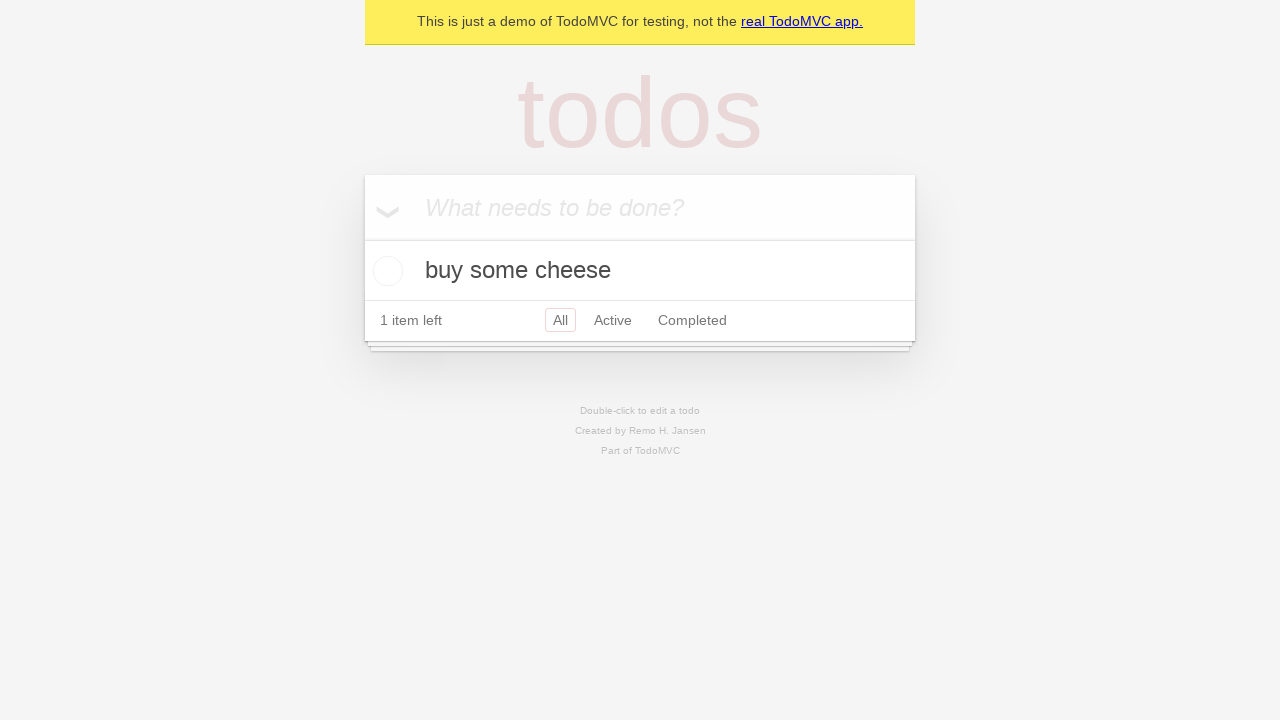

Filled todo input with 'feed the cat' on internal:attr=[placeholder="What needs to be done?"i]
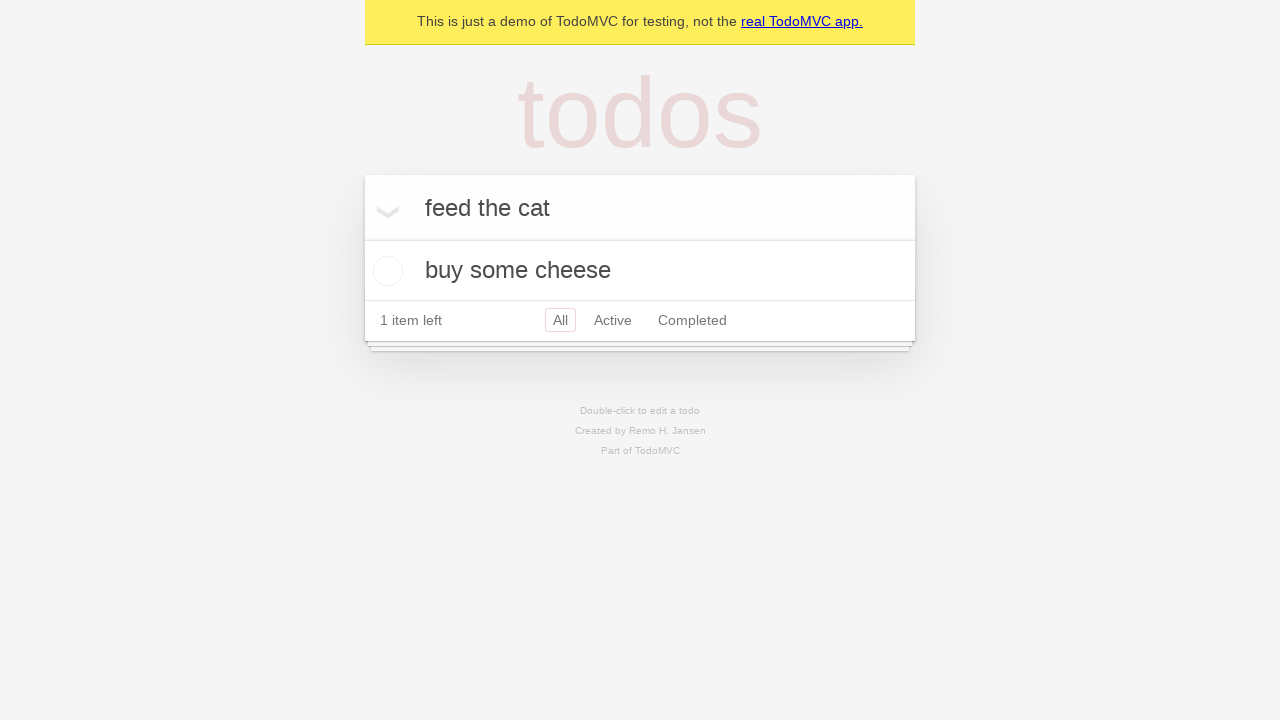

Pressed Enter to add second todo on internal:attr=[placeholder="What needs to be done?"i]
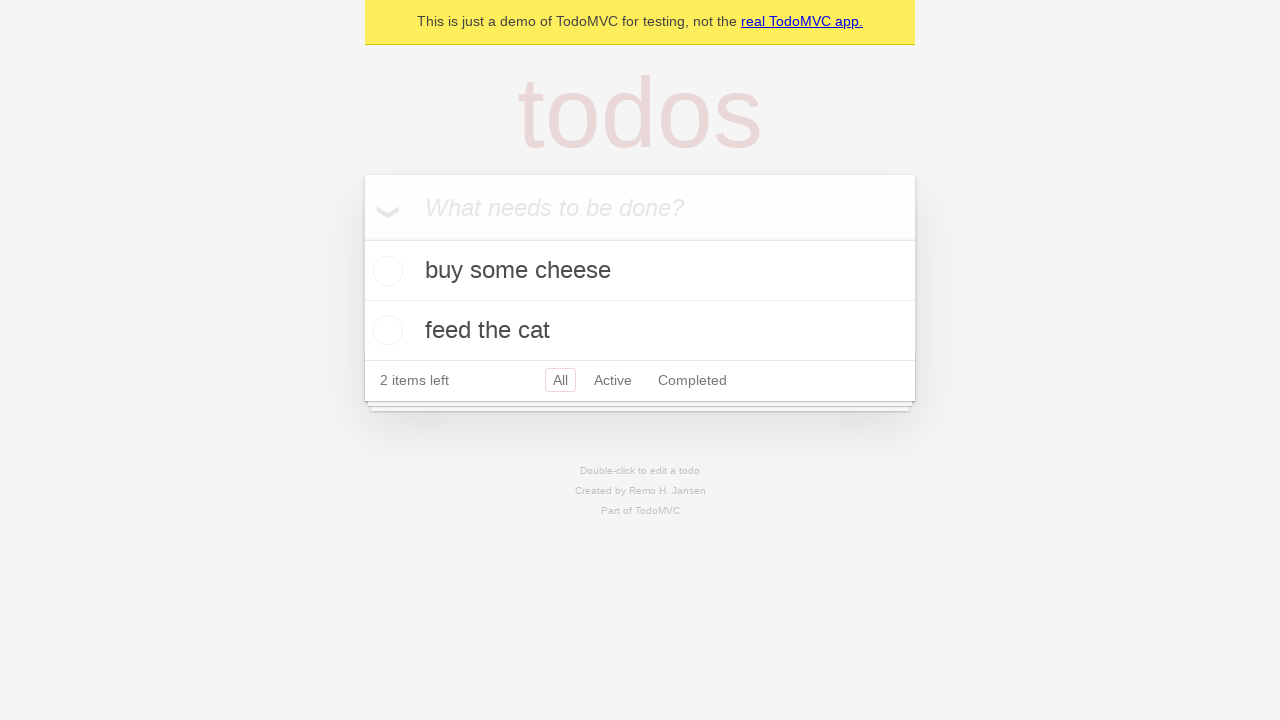

Filled todo input with 'book a doctors appointment' on internal:attr=[placeholder="What needs to be done?"i]
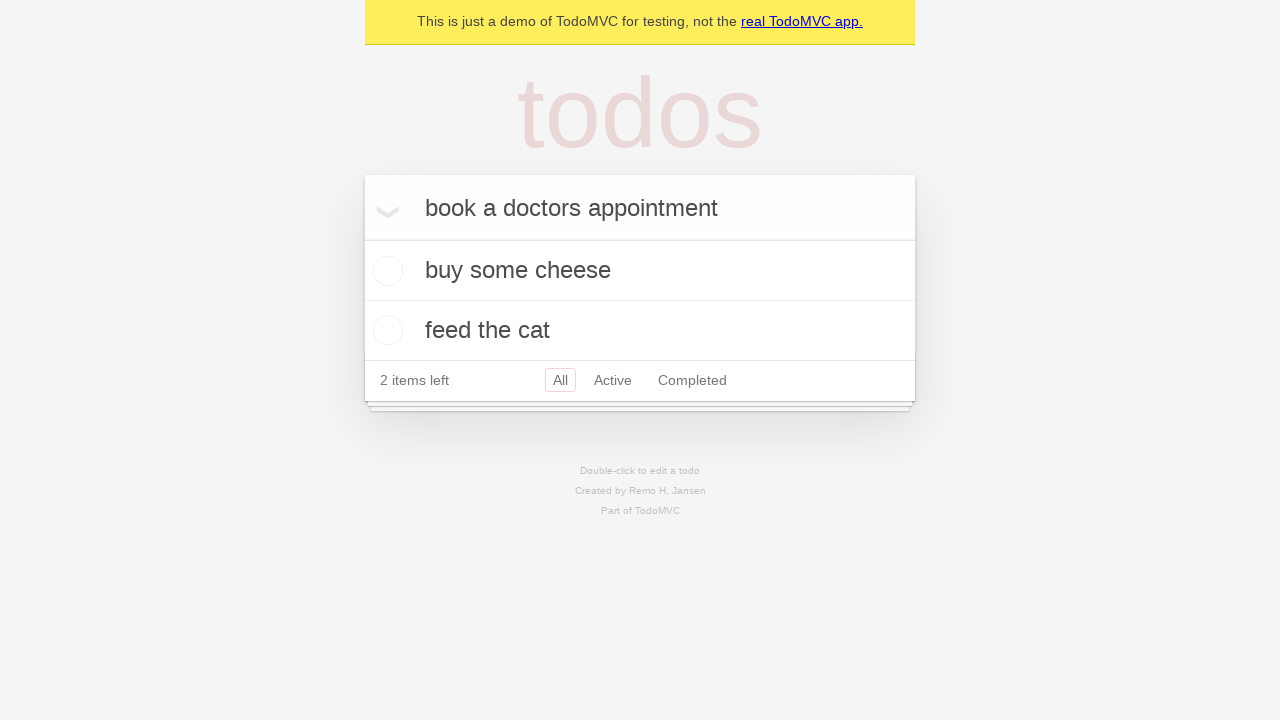

Pressed Enter to add third todo on internal:attr=[placeholder="What needs to be done?"i]
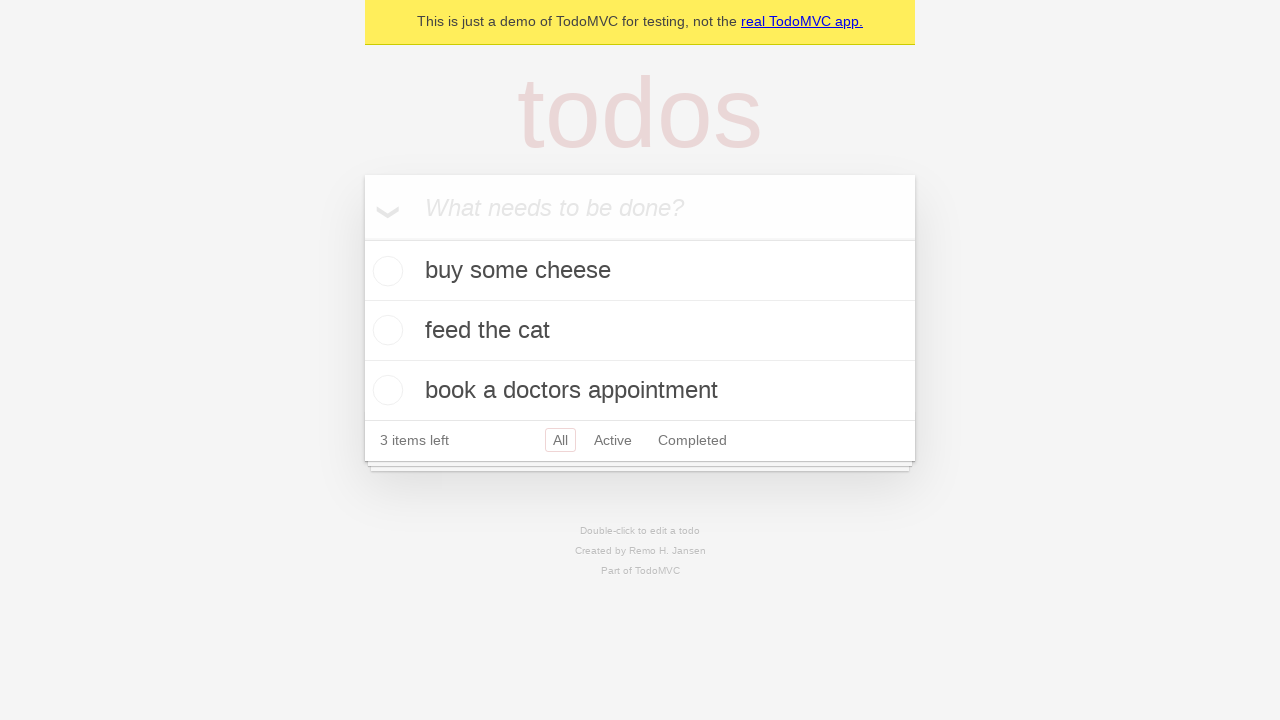

Checked 'Mark all as complete' toggle to mark all todos as complete at (362, 238) on internal:label="Mark all as complete"i
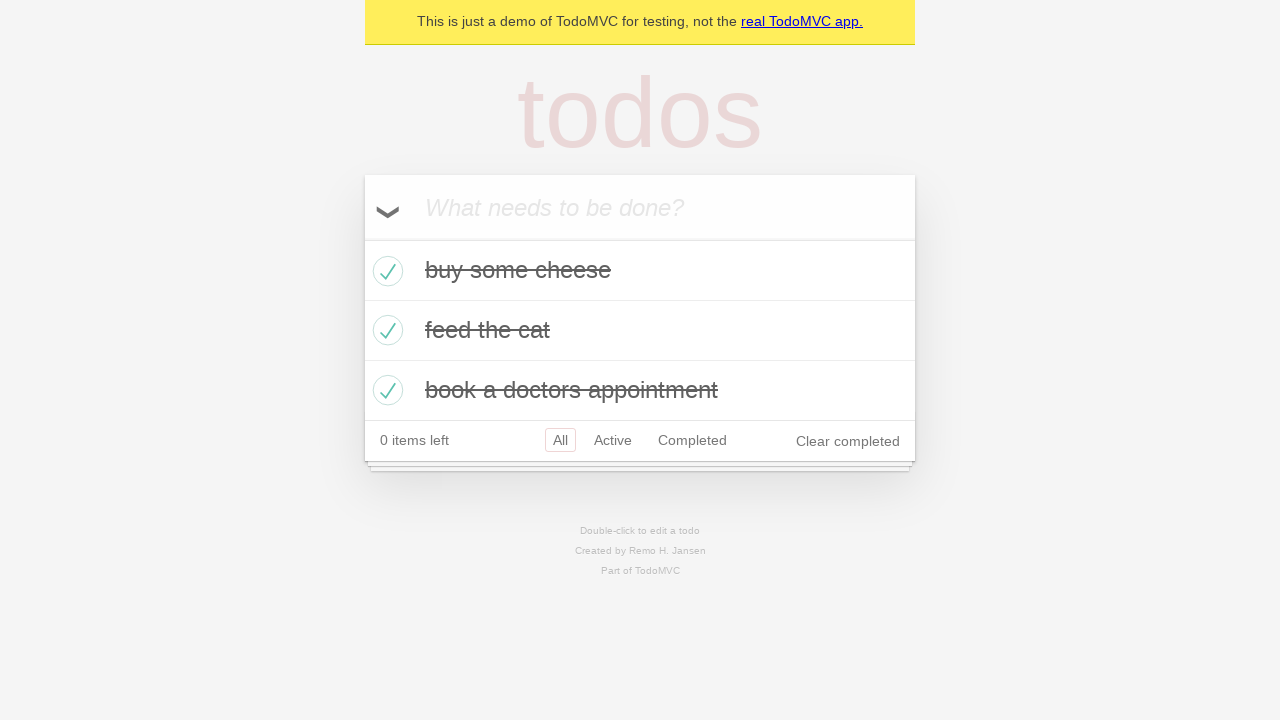

Unchecked 'Mark all as complete' toggle to clear completion state at (362, 238) on internal:label="Mark all as complete"i
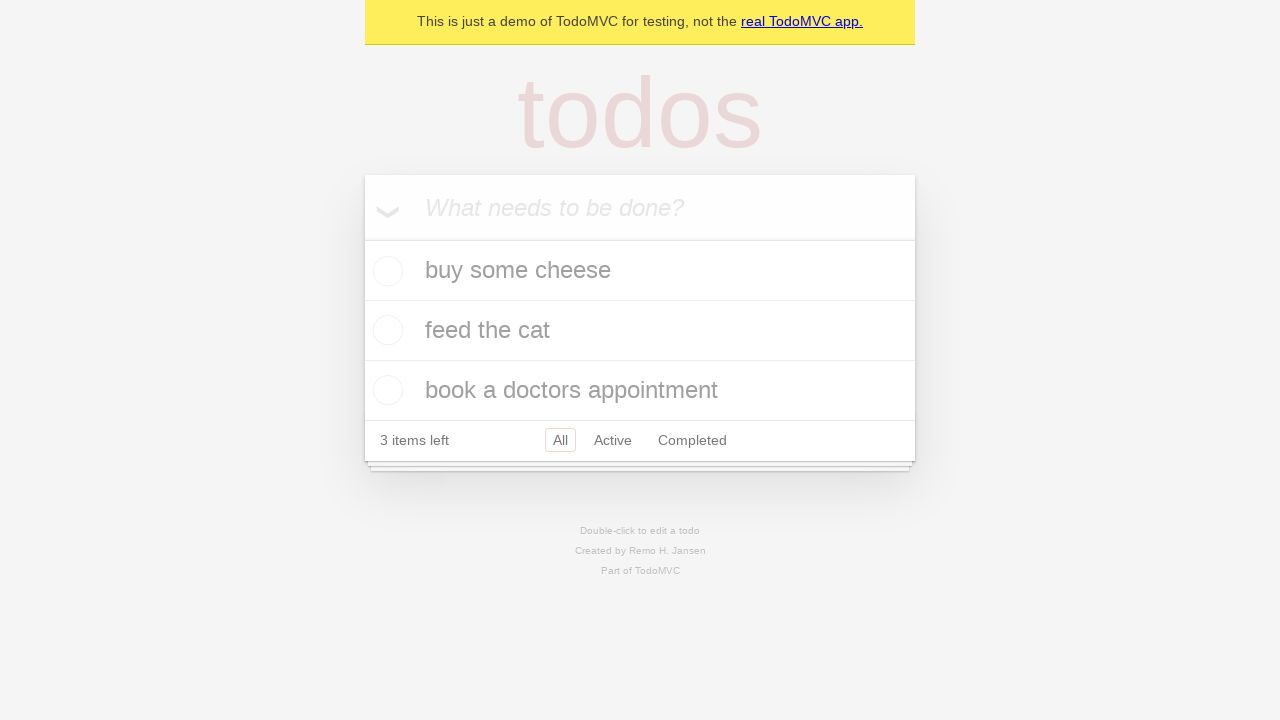

Waited for todo items to be present in DOM
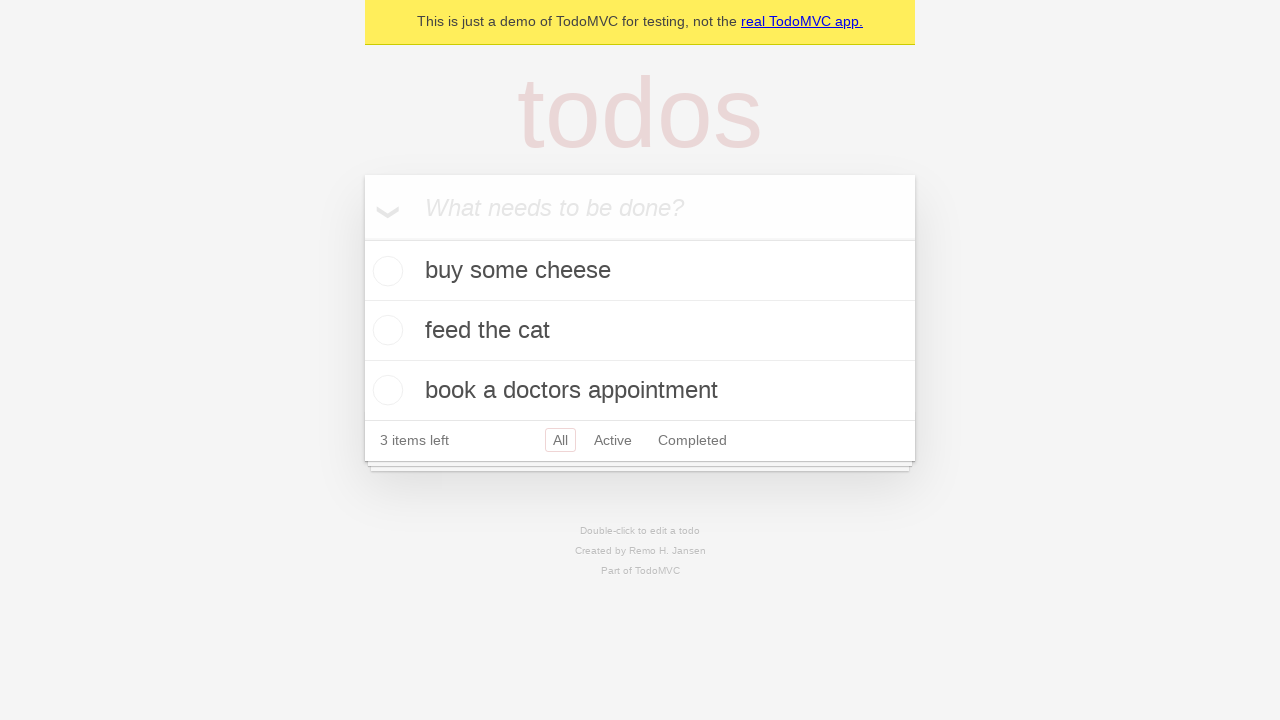

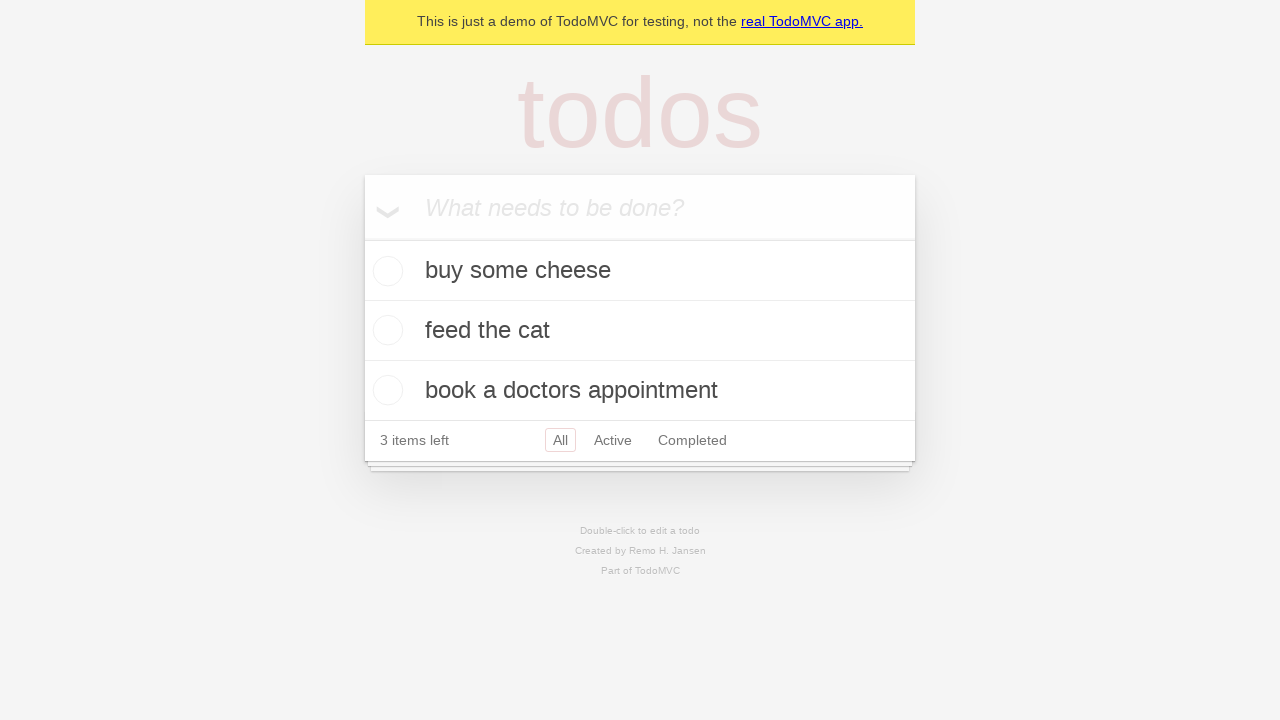